Tests slider functionality by clicking and dragging a range slider element to move it horizontally

Starting URL: https://demoqa.com/slider

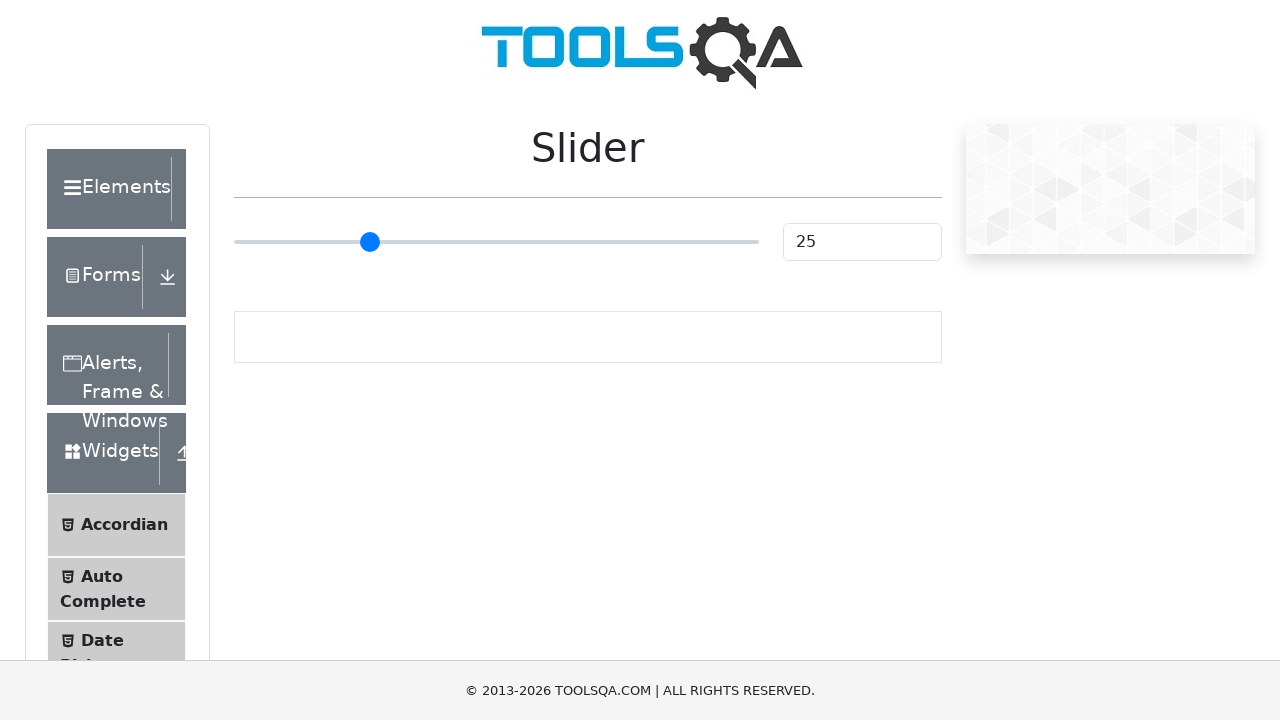

Located the range slider element
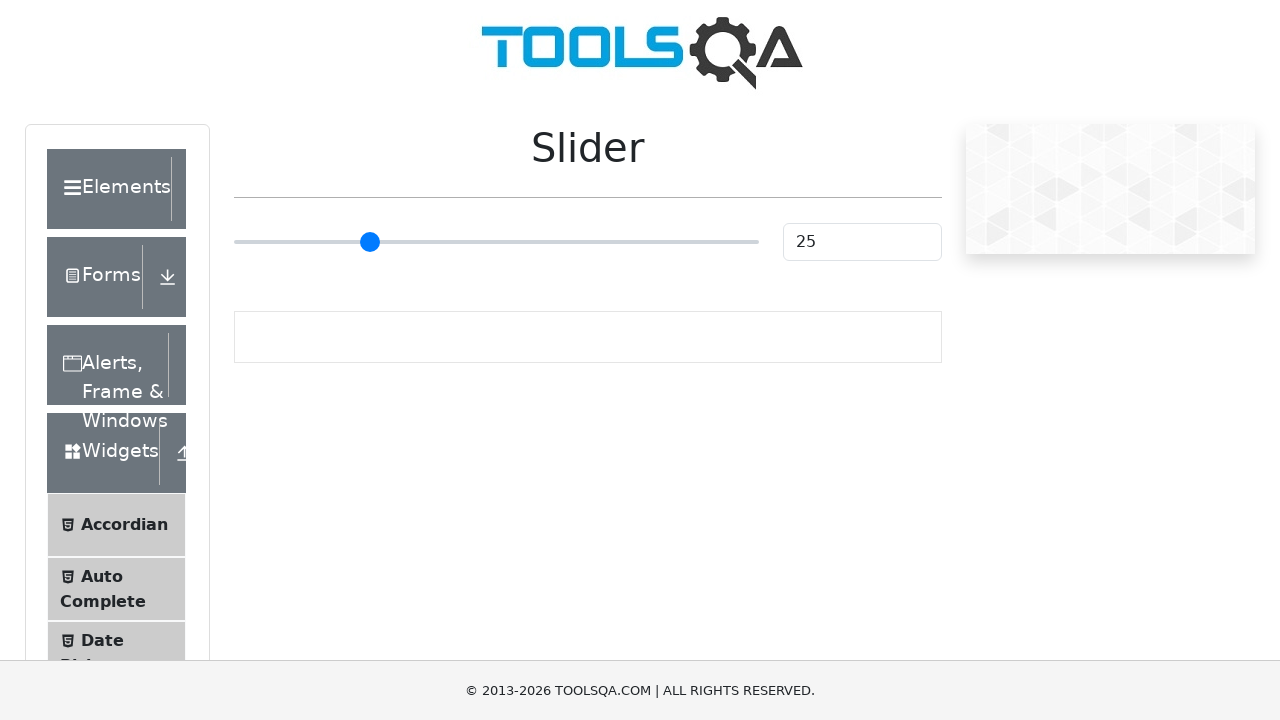

Retrieved bounding box of slider element
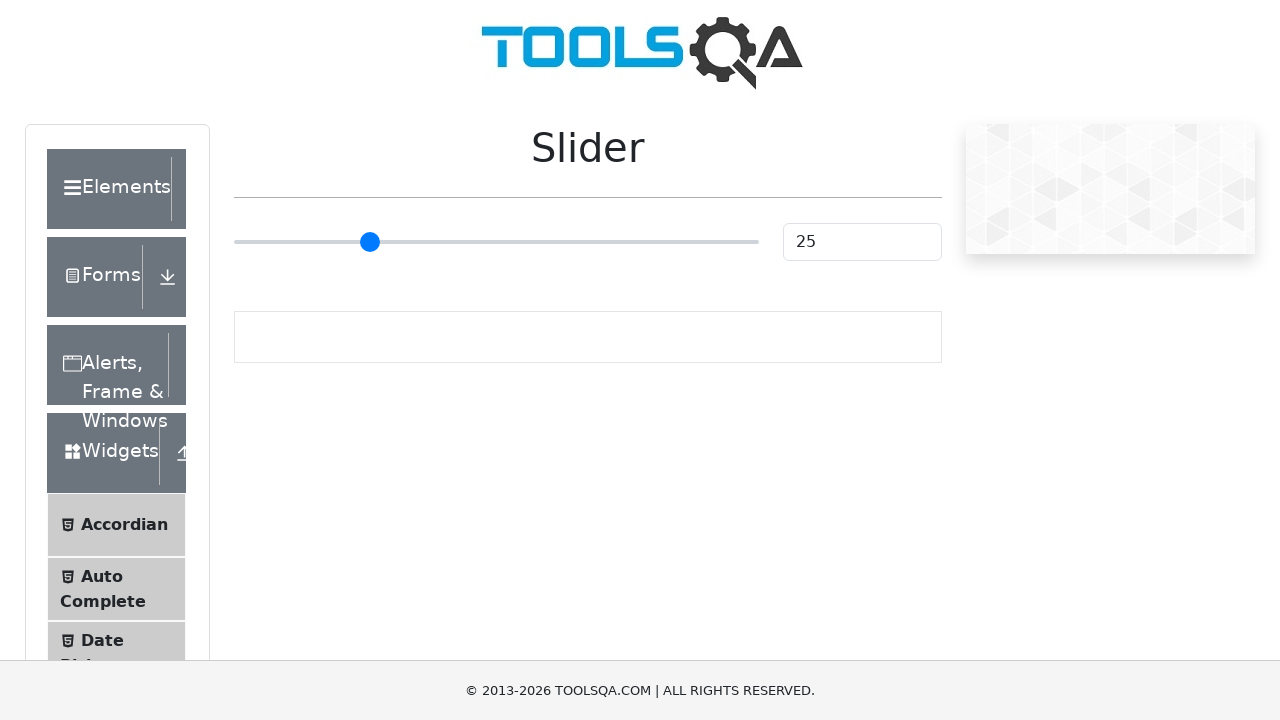

Hovered over the slider element at (496, 242) on input[type='range']
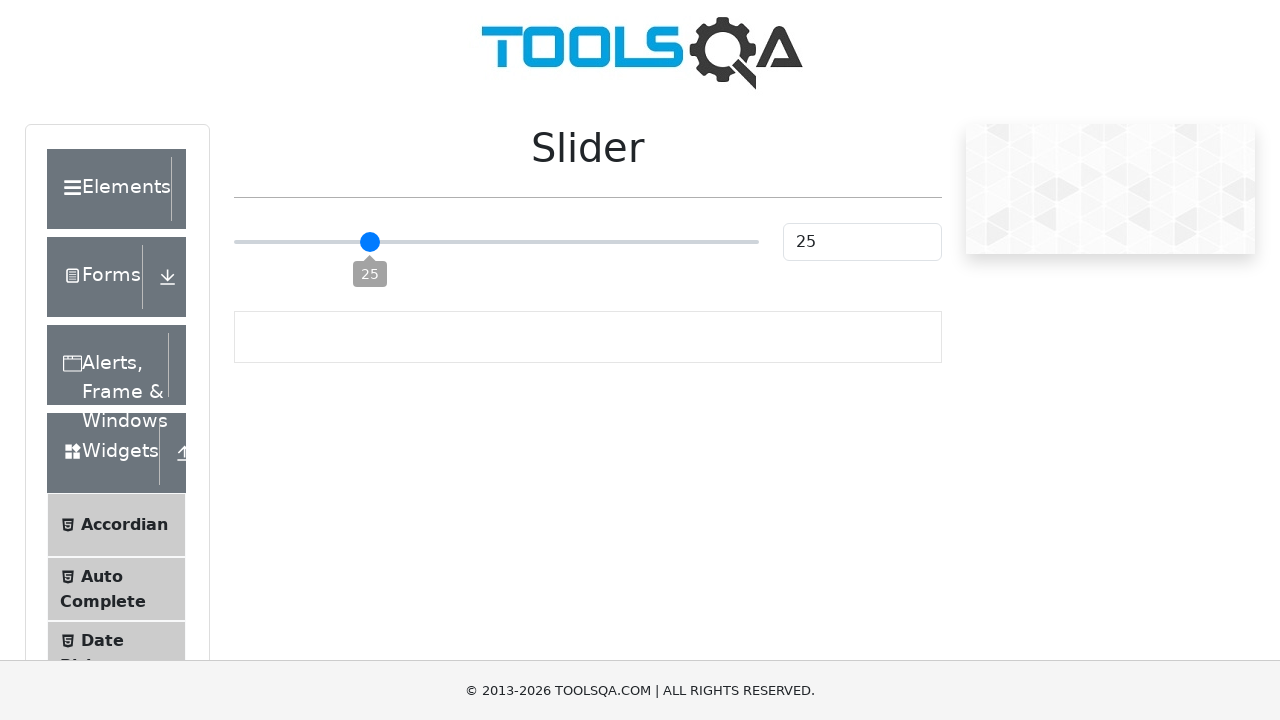

Pressed mouse button down on slider at (496, 242)
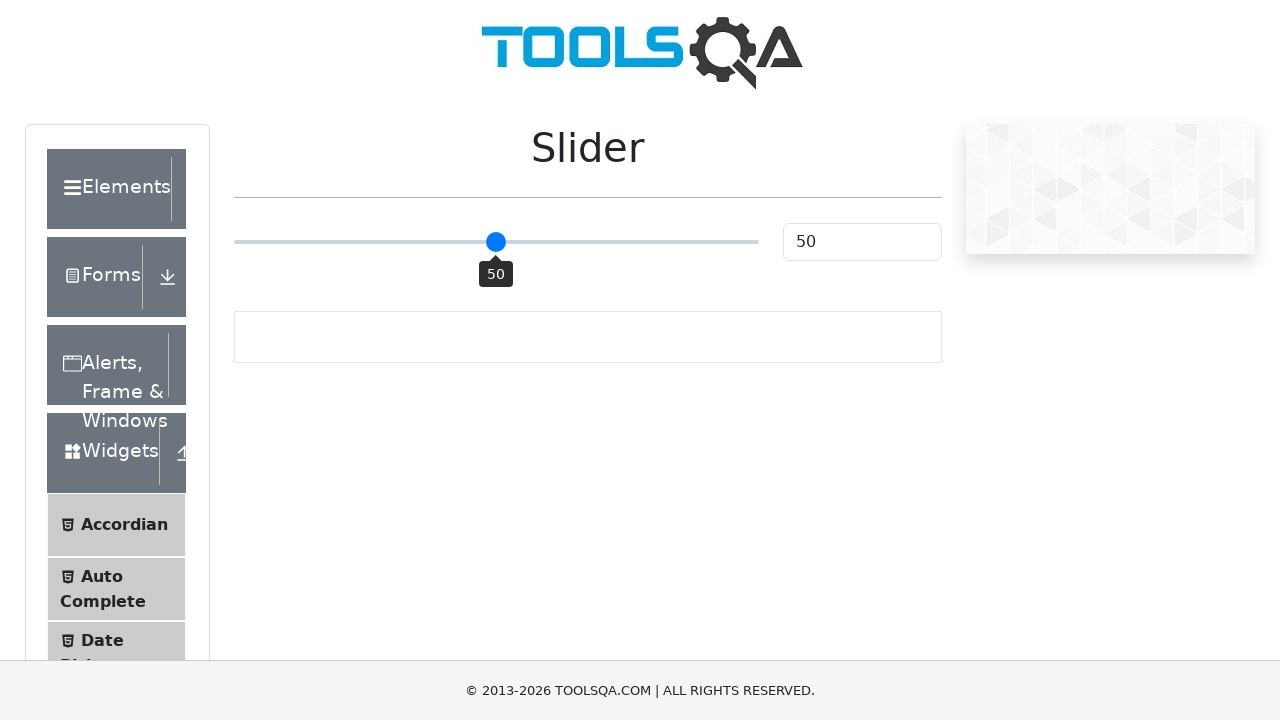

Dragged slider 10 pixels to the right at (506, 242)
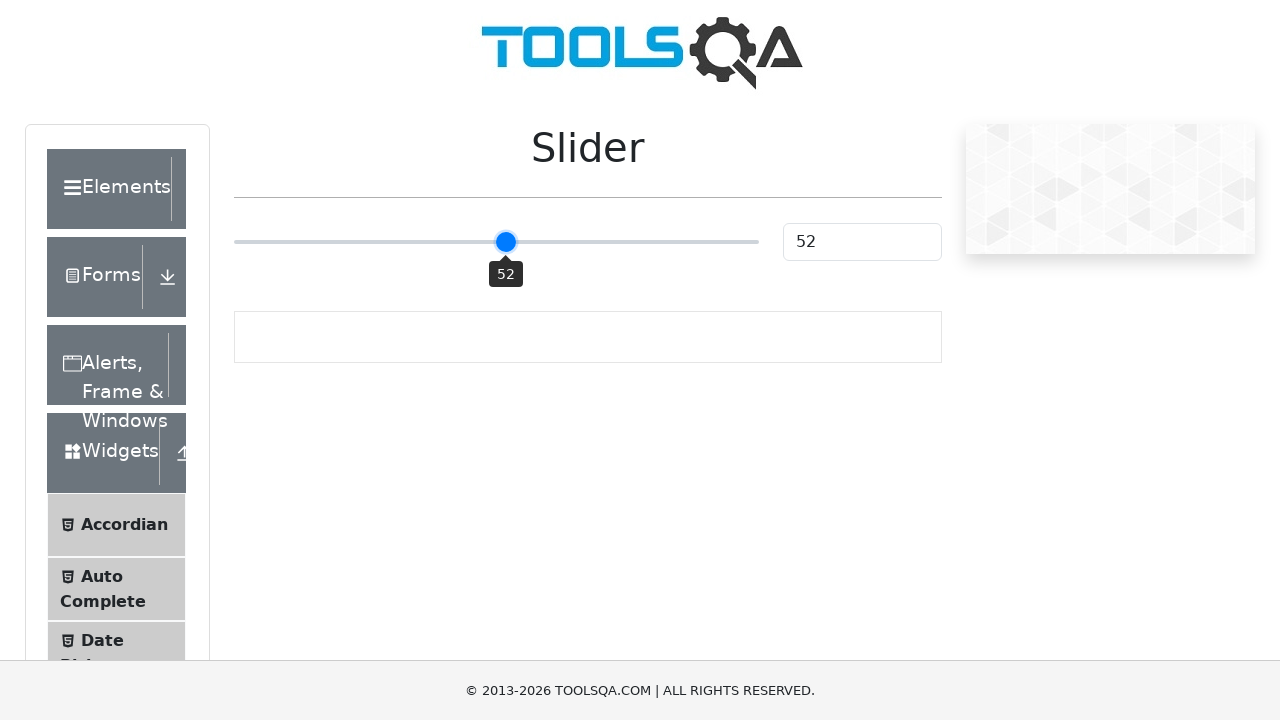

Released mouse button to complete drag action at (506, 242)
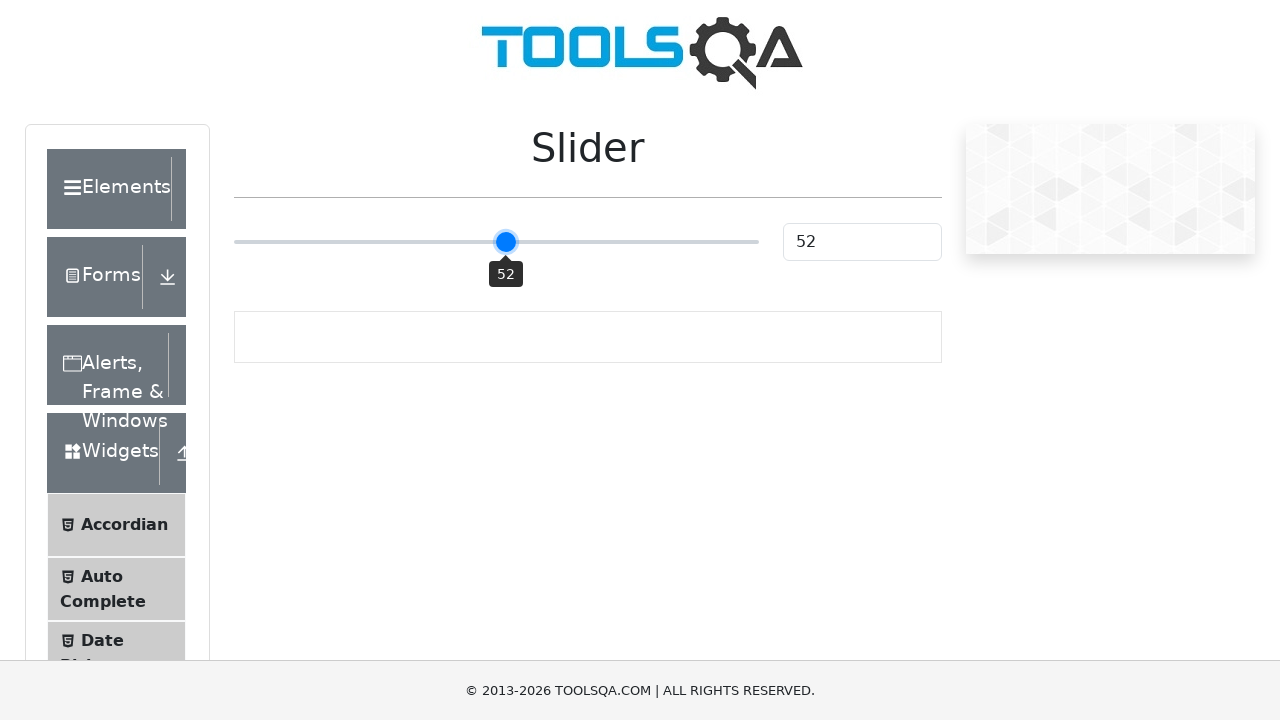

Waited 1 second to observe slider movement result
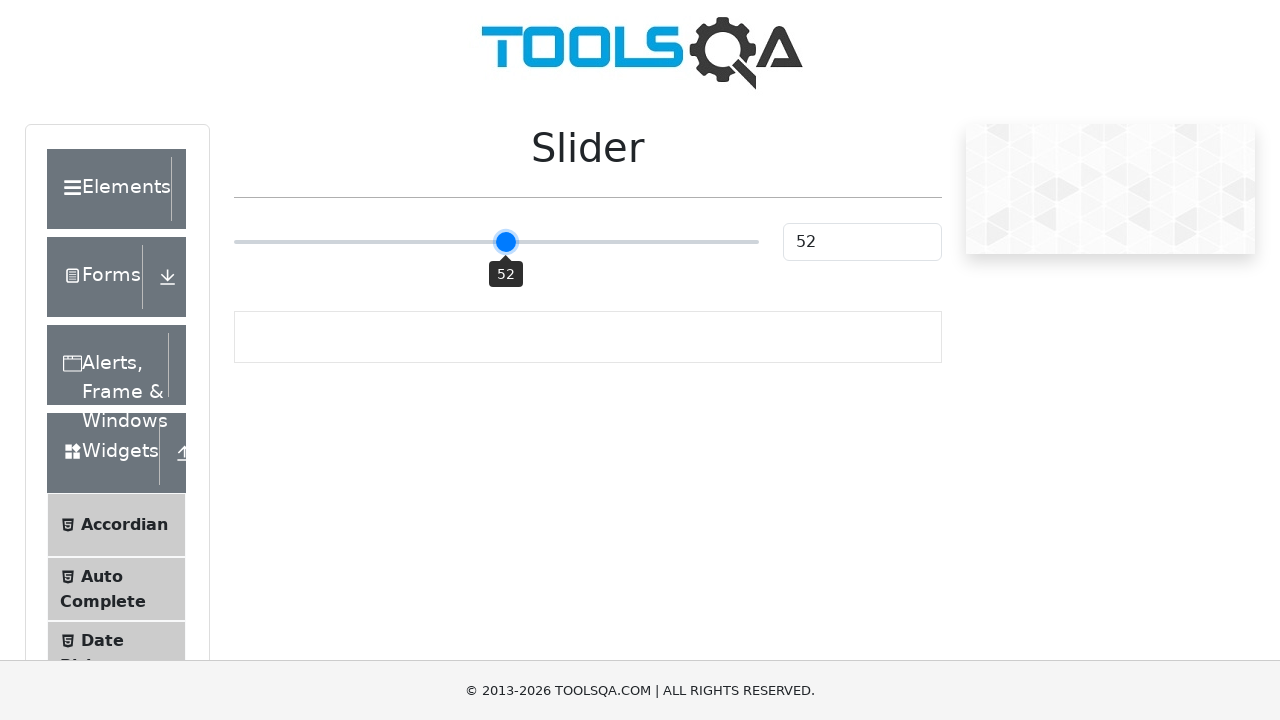

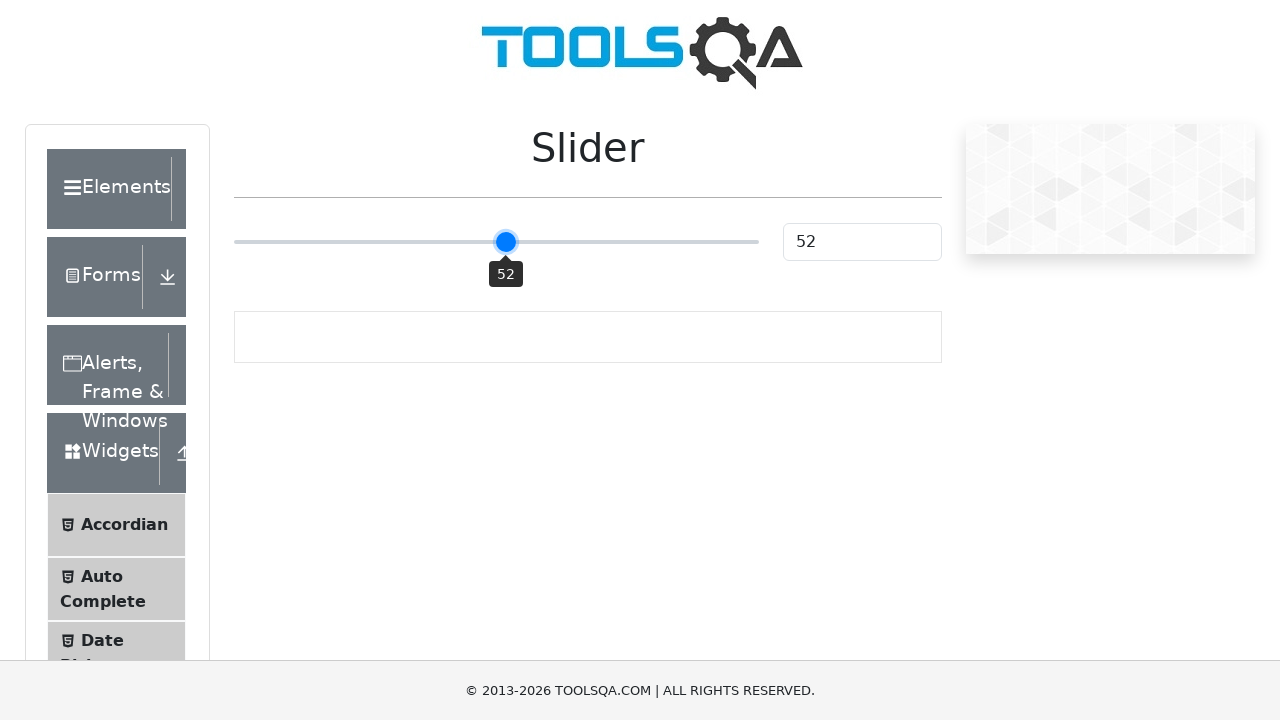